Removes all items from the shopping cart by clicking the remove button for each product

Starting URL: https://atid.store/cart-2/

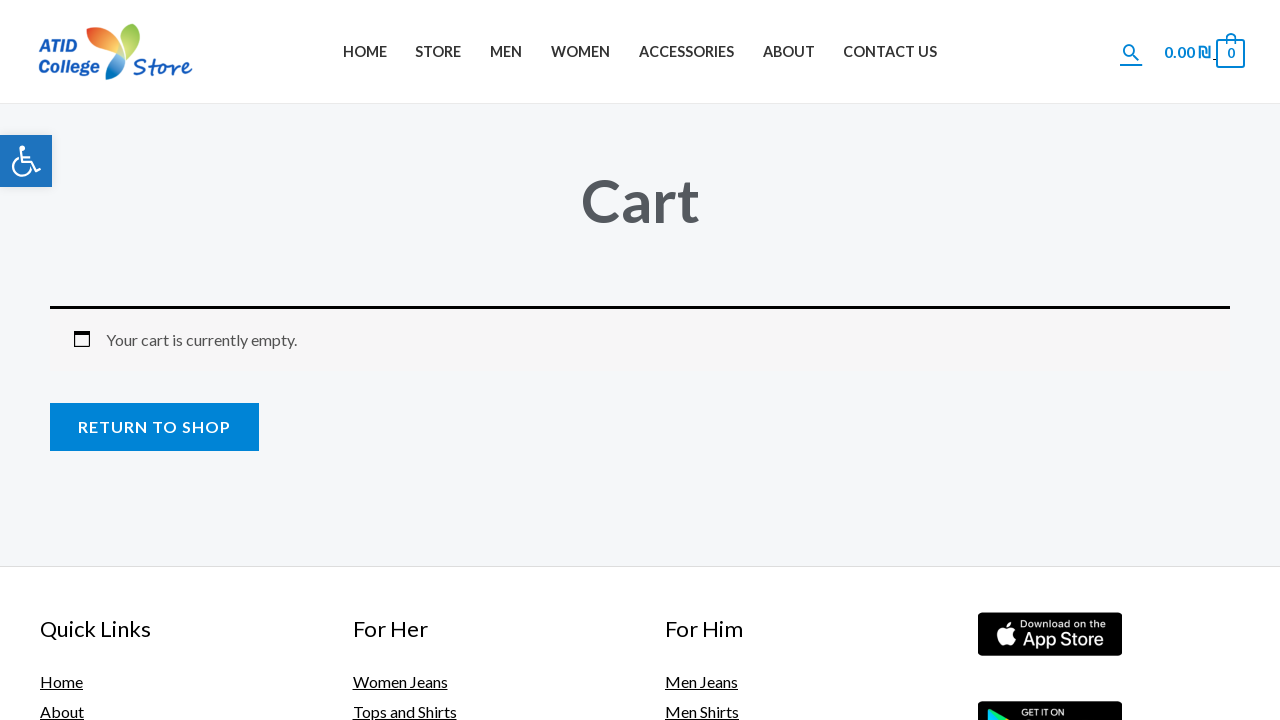

Clicked on cart icon to view shopping cart at (1204, 52) on .ast-site-header-cart-li
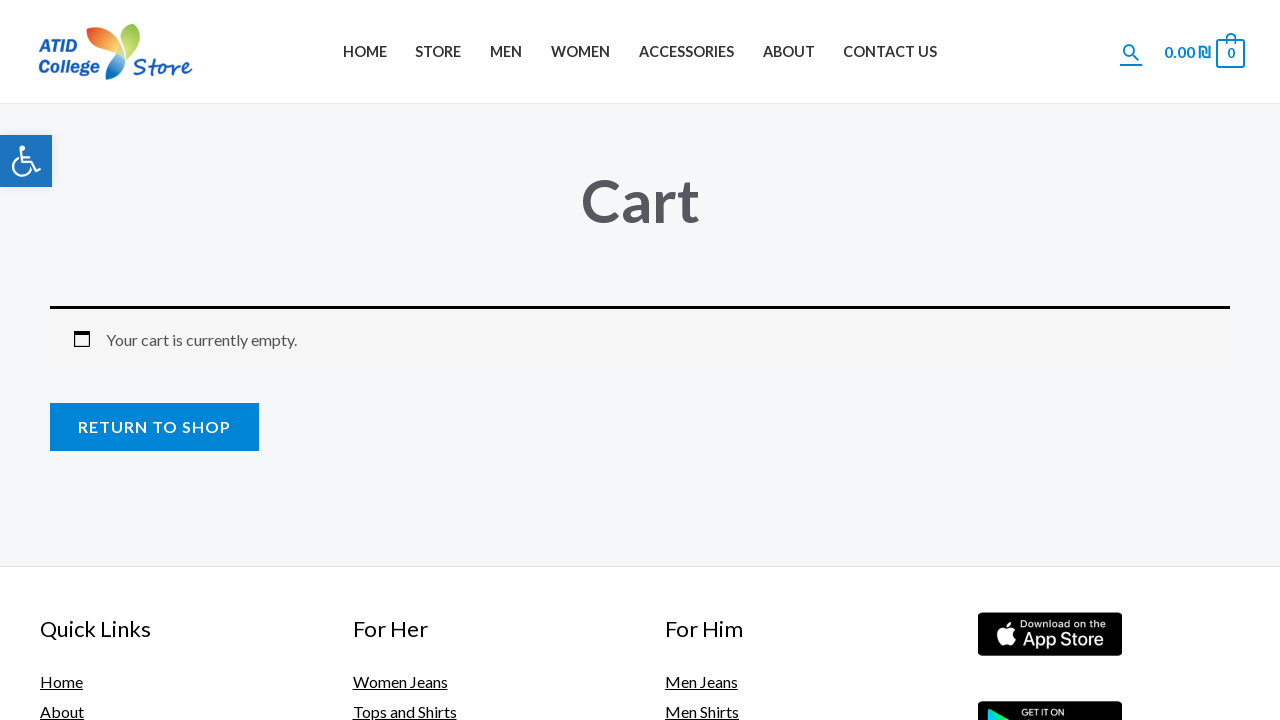

Cart is already empty, no items to remove
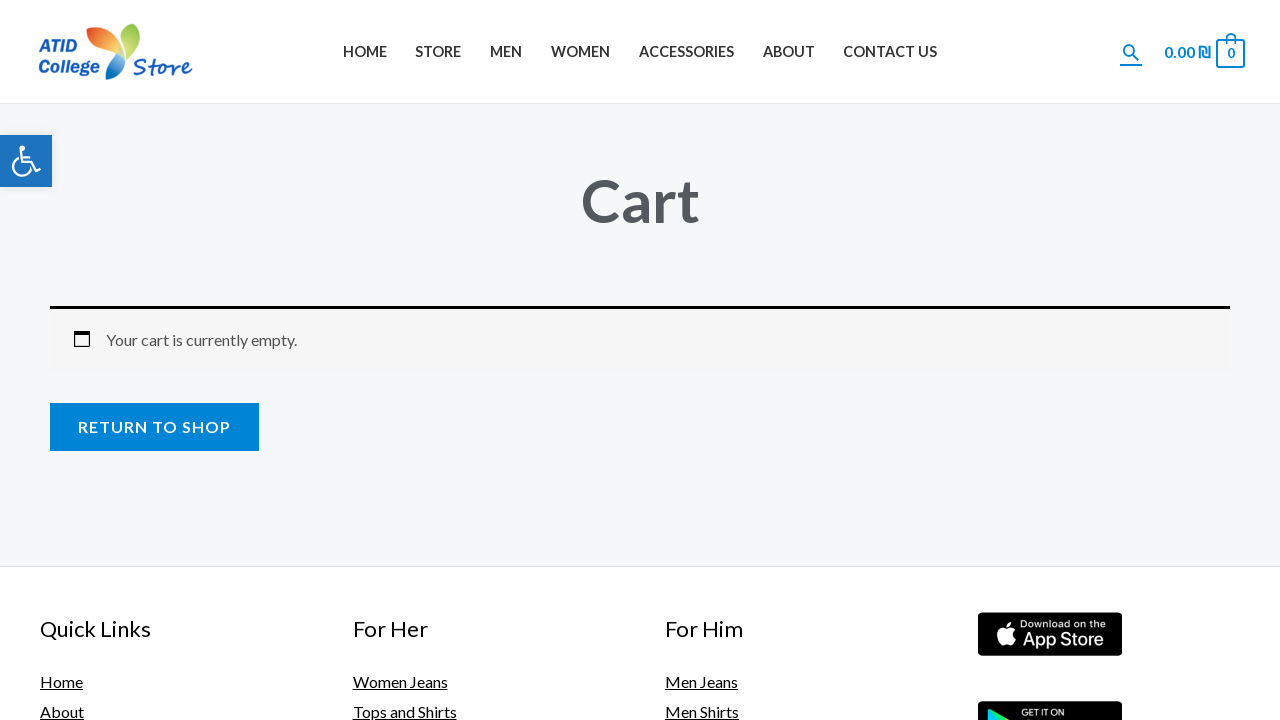

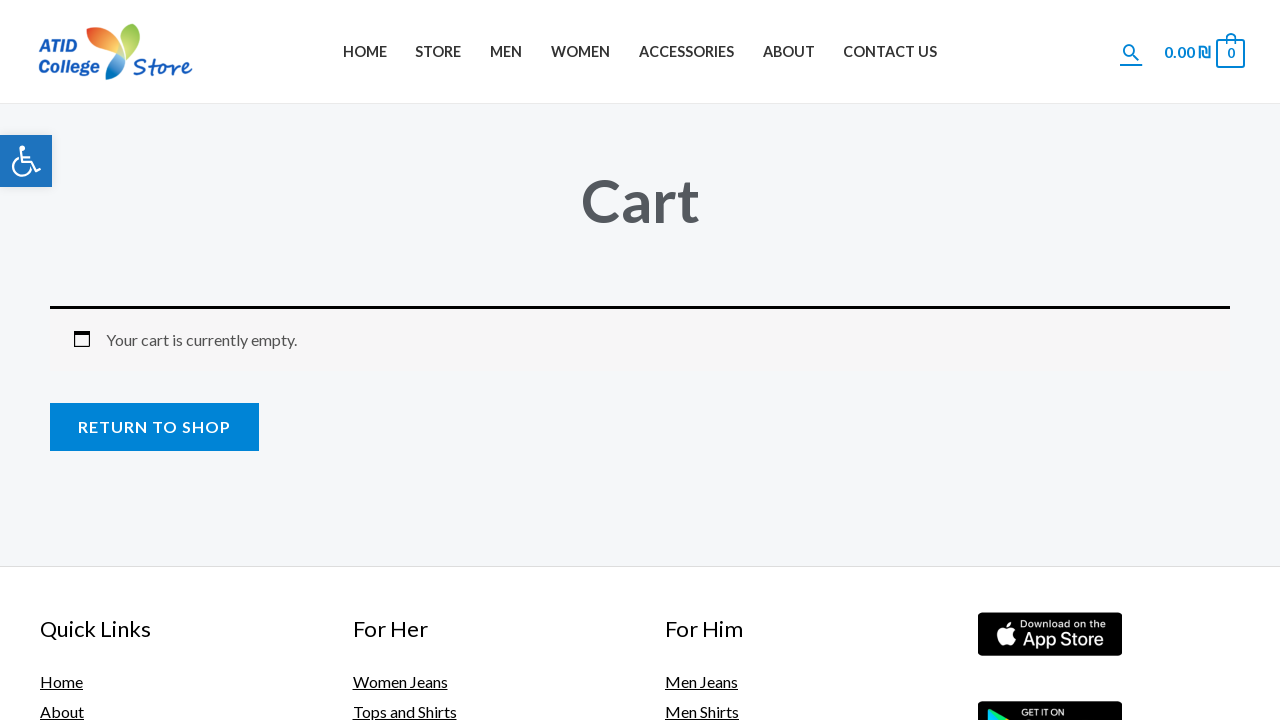